Tests that the Clear completed button is hidden when there are no completed items

Starting URL: https://demo.playwright.dev/todomvc

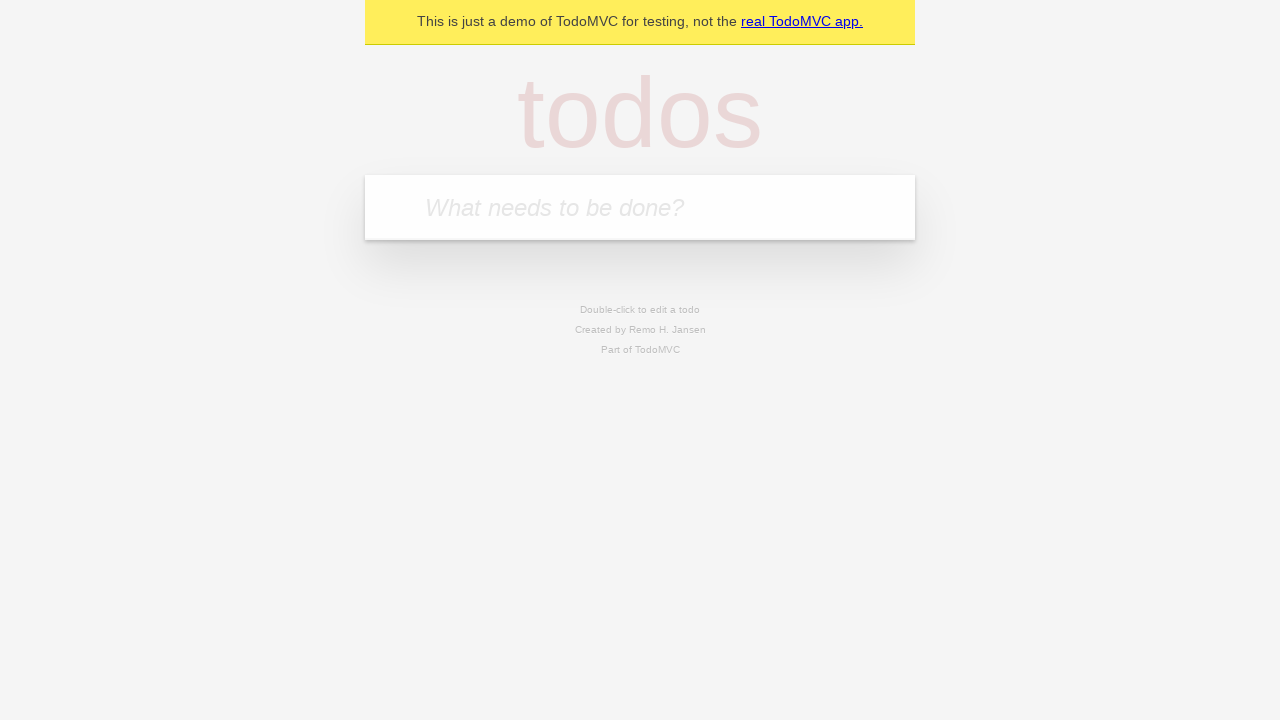

Filled todo input with 'buy some cheese' on internal:attr=[placeholder="What needs to be done?"i]
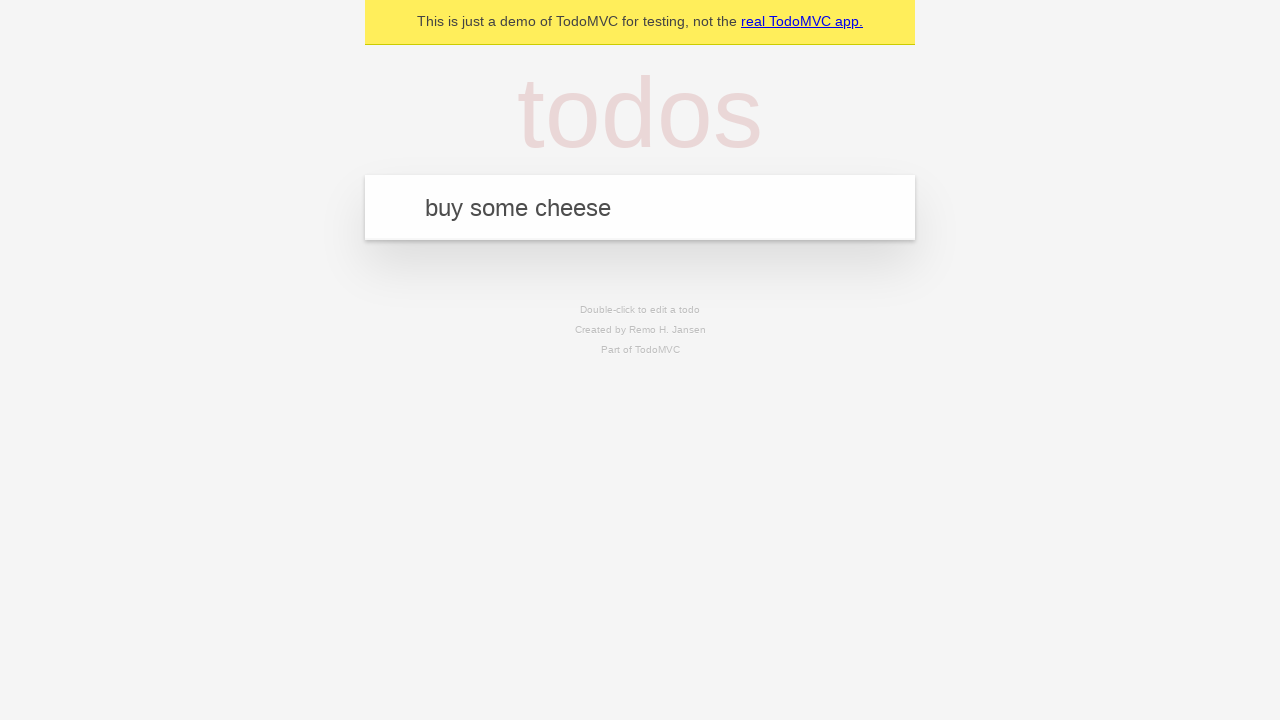

Pressed Enter to add first todo on internal:attr=[placeholder="What needs to be done?"i]
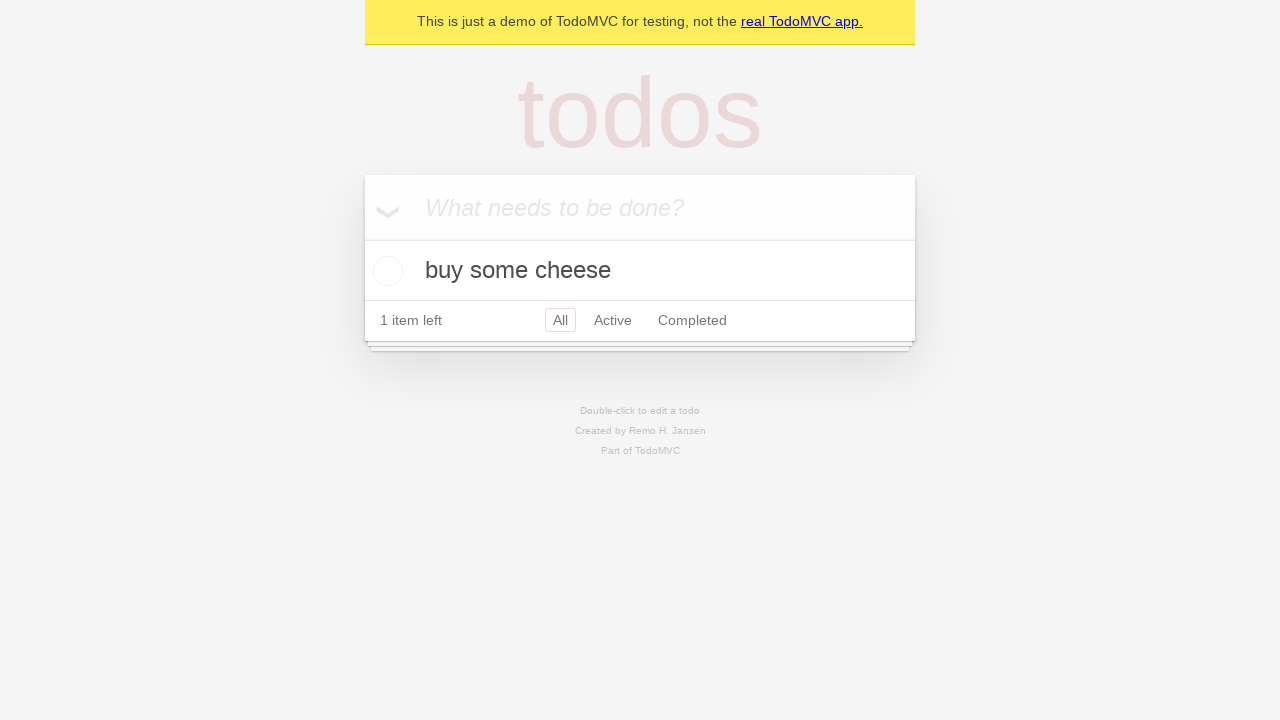

Filled todo input with 'feed the cat' on internal:attr=[placeholder="What needs to be done?"i]
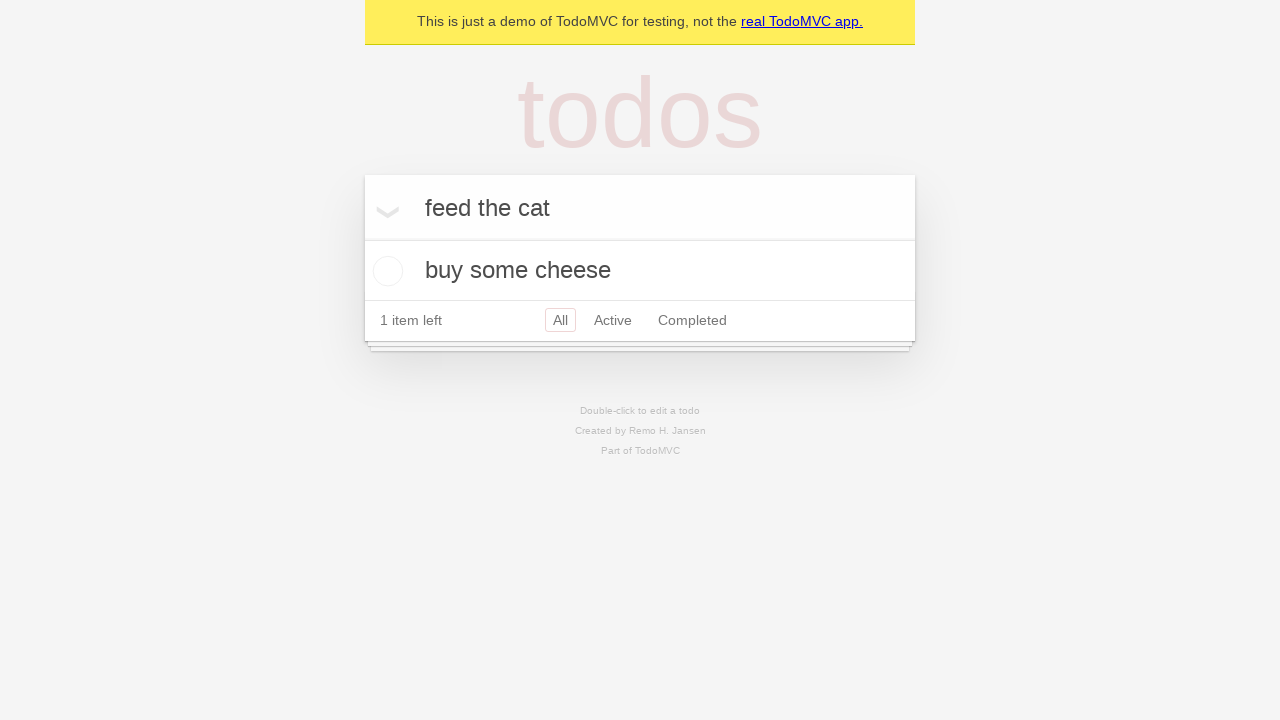

Pressed Enter to add second todo on internal:attr=[placeholder="What needs to be done?"i]
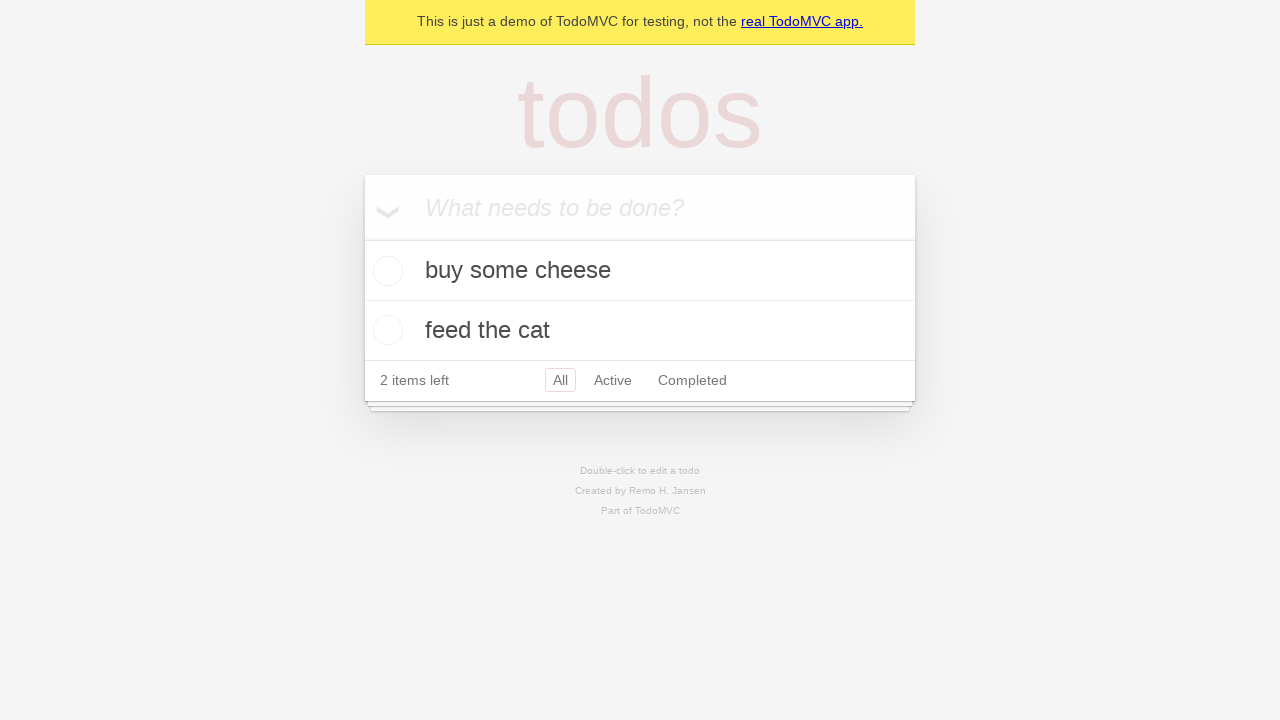

Filled todo input with 'book a doctors appointment' on internal:attr=[placeholder="What needs to be done?"i]
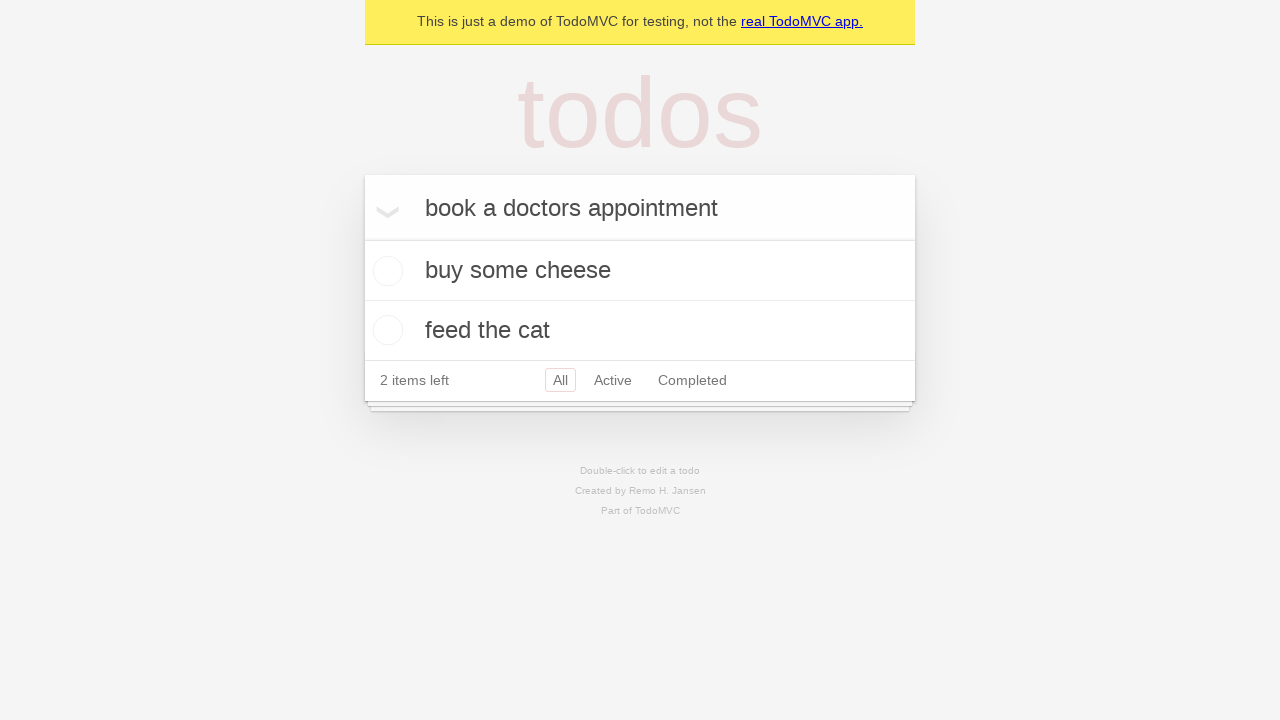

Pressed Enter to add third todo on internal:attr=[placeholder="What needs to be done?"i]
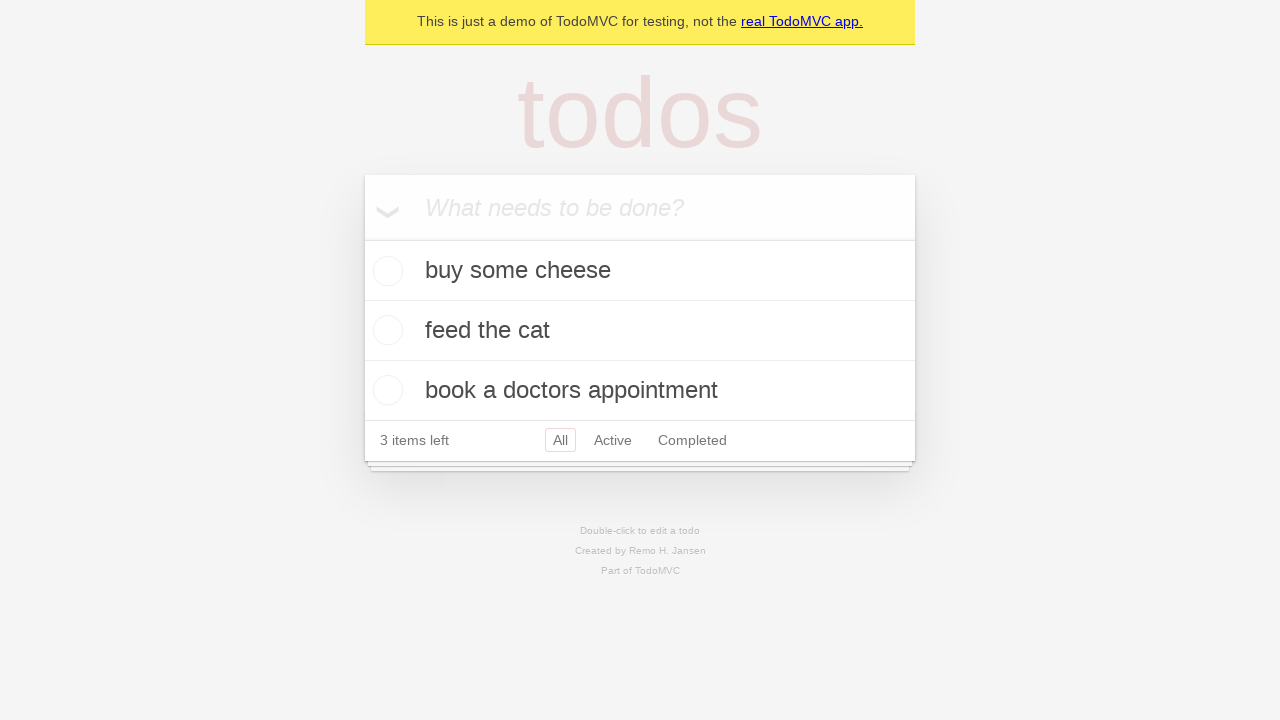

Verified all 3 todos are present
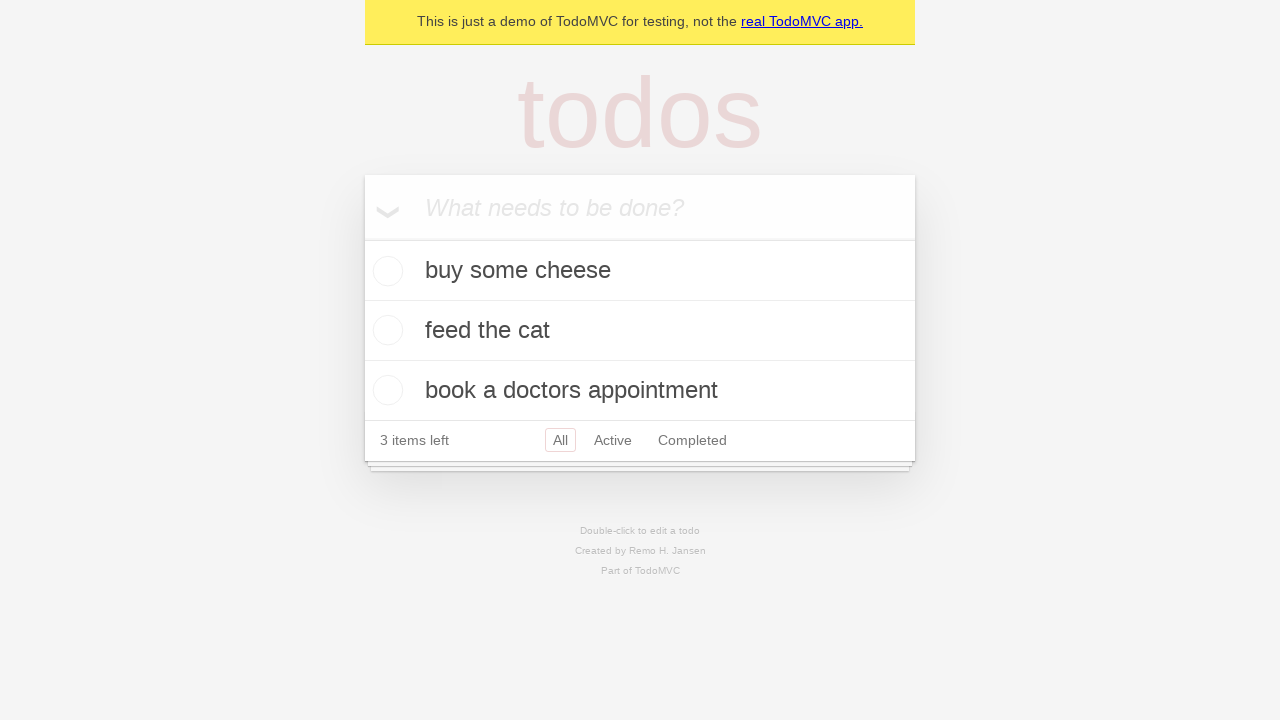

Checked the first todo item at (385, 271) on .todo-list li .toggle >> nth=0
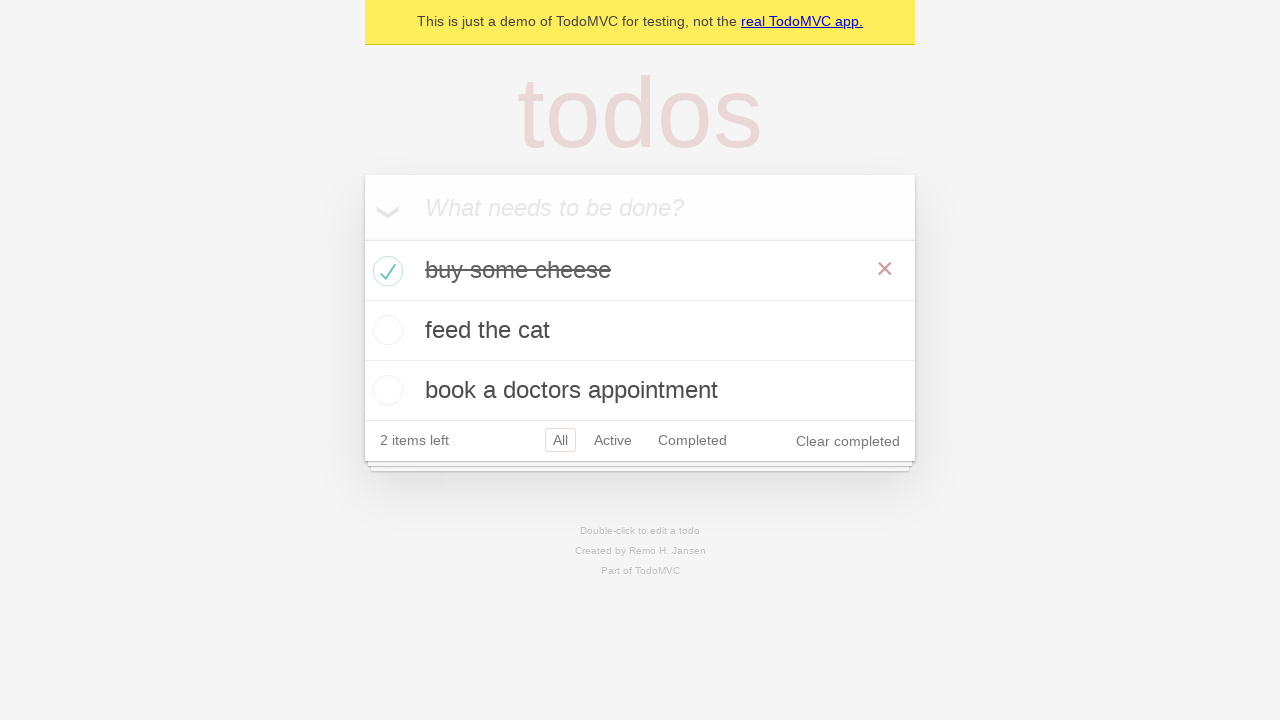

Clicked the Clear completed button at (848, 441) on internal:role=button[name="Clear completed"i]
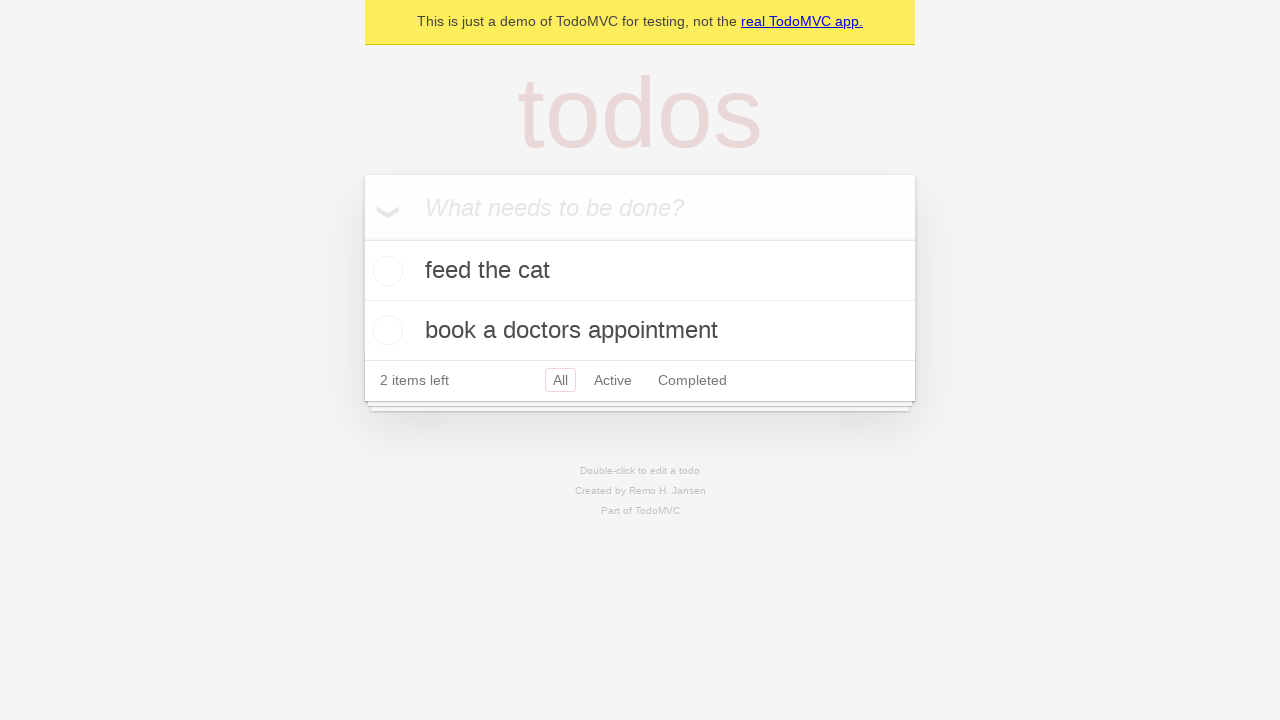

Verified Clear completed button is hidden when no items are completed
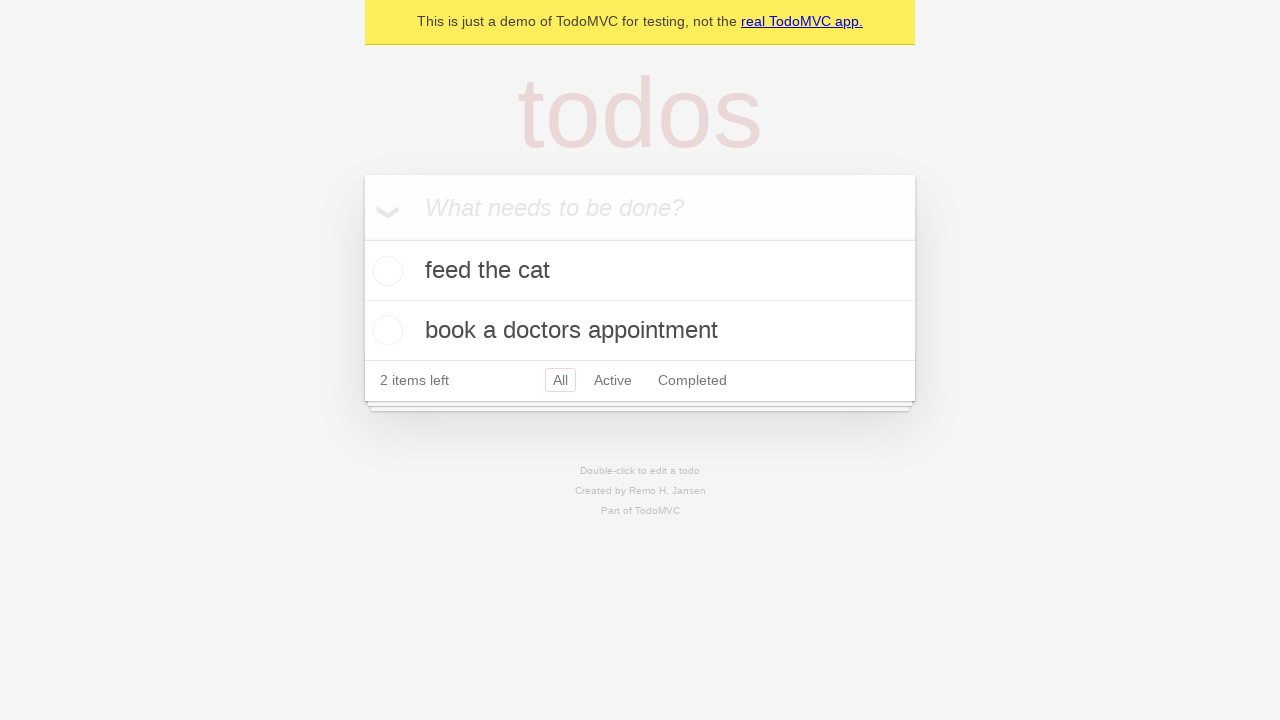

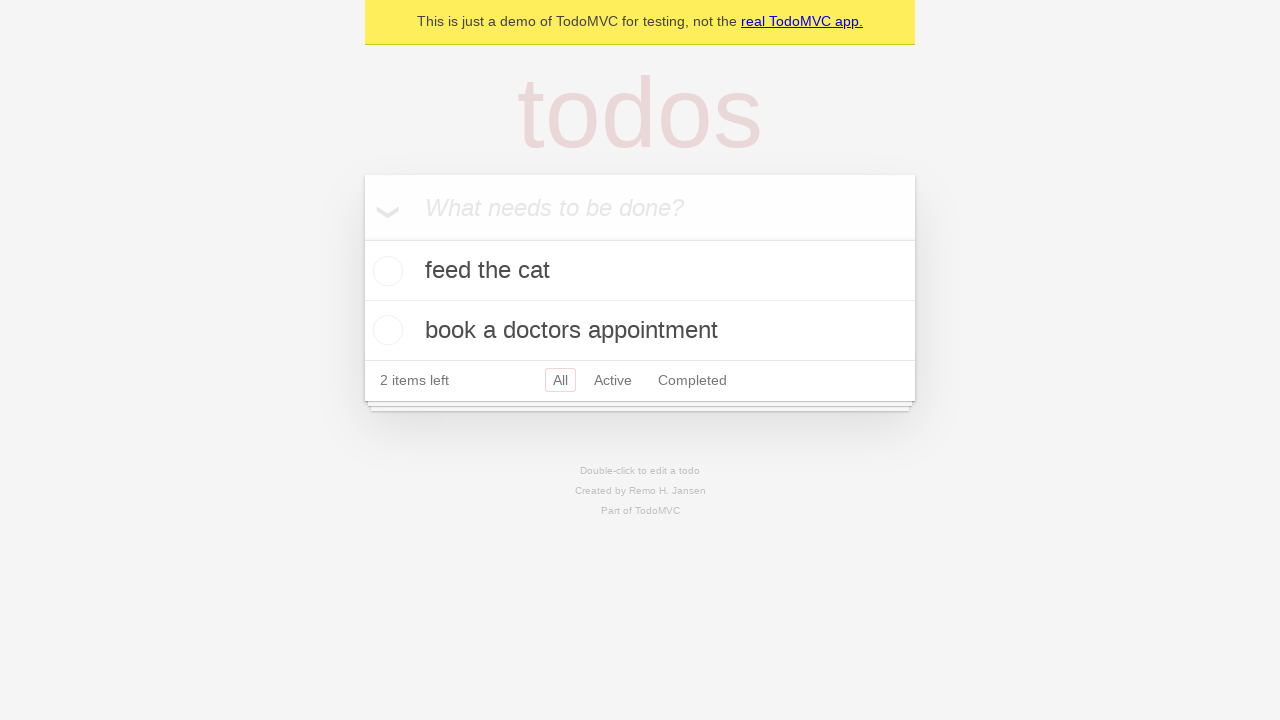